Tests keyboard key press functionality by sending a tab key using the keyboard and verifying the displayed result text shows the correct key was pressed.

Starting URL: http://the-internet.herokuapp.com/key_presses

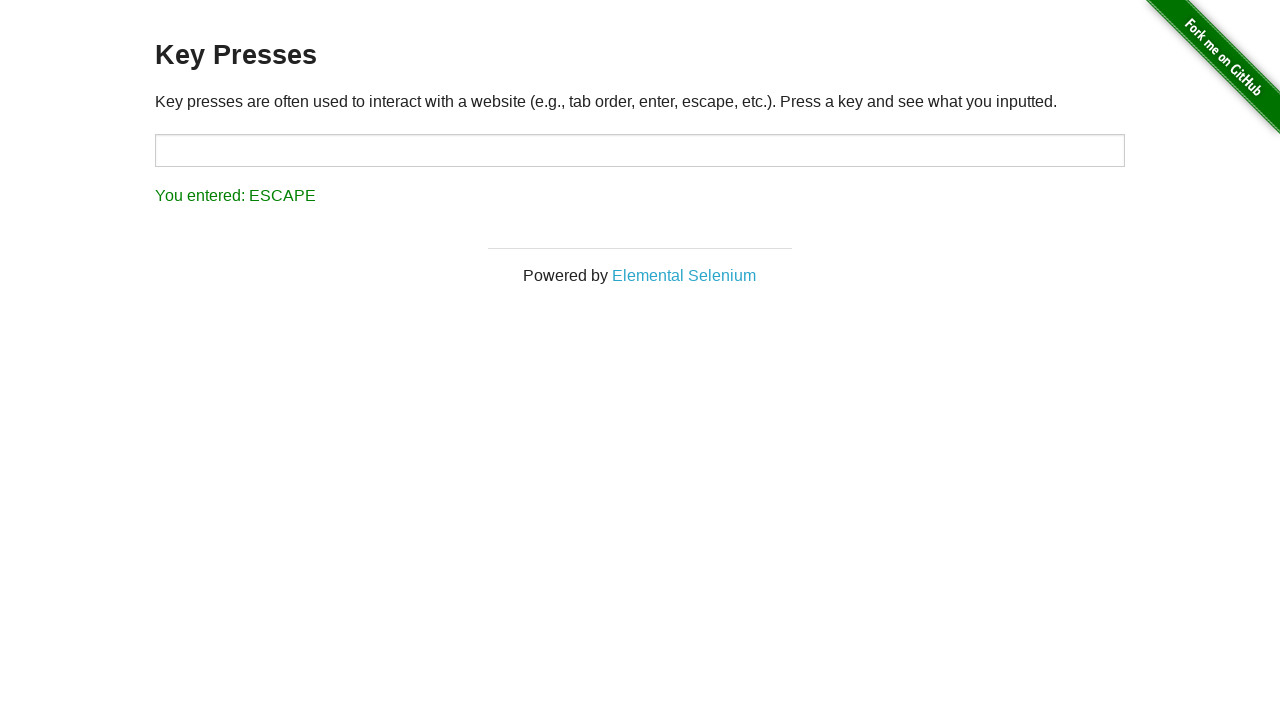

Pressed Tab key
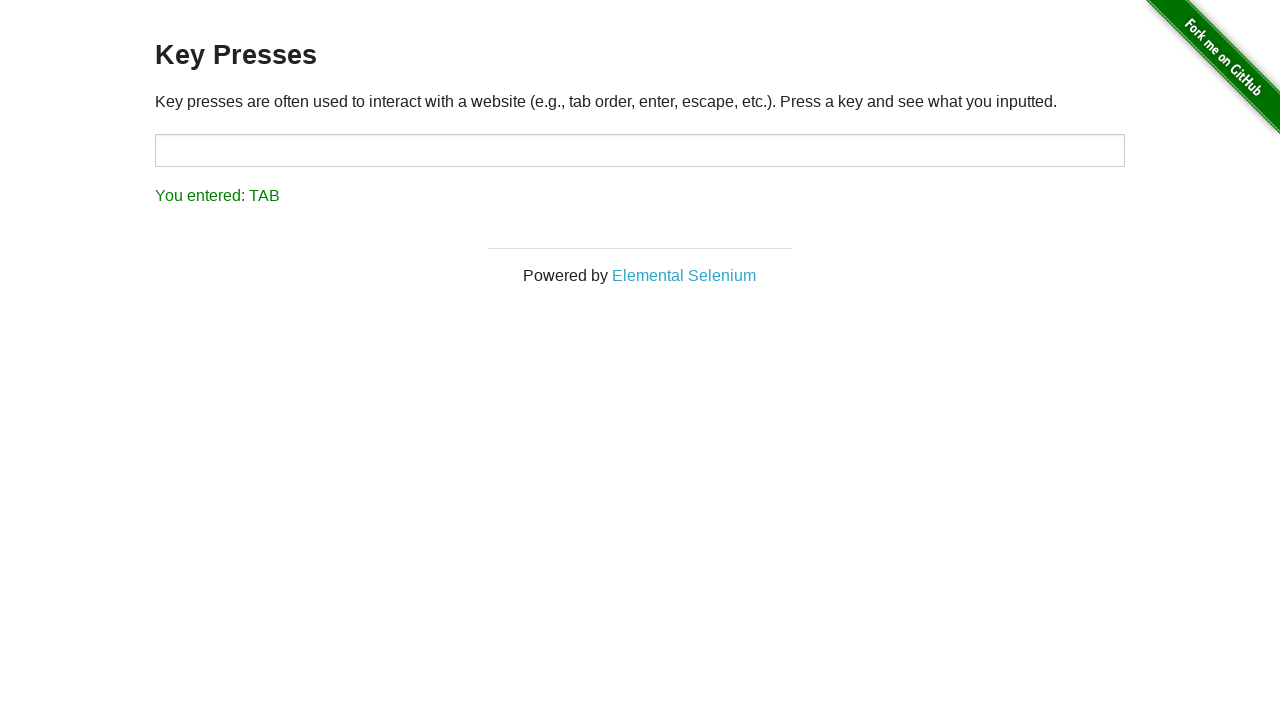

Result element loaded
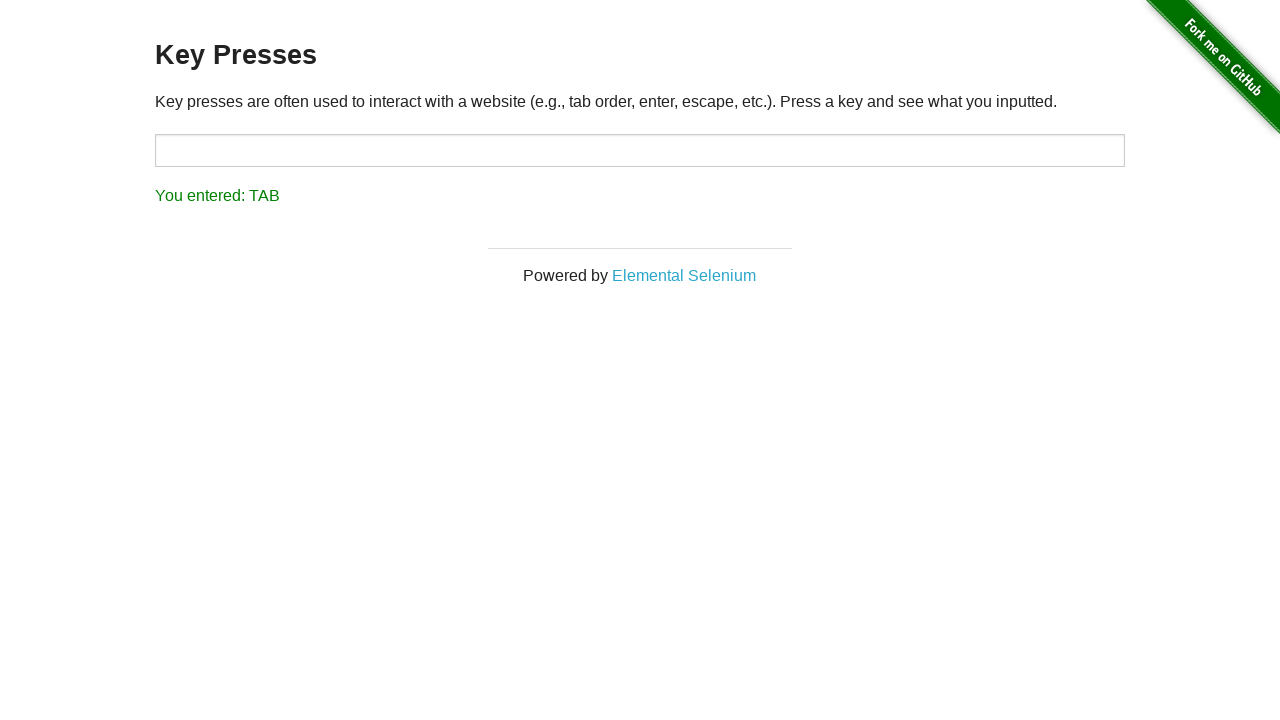

Retrieved result text content
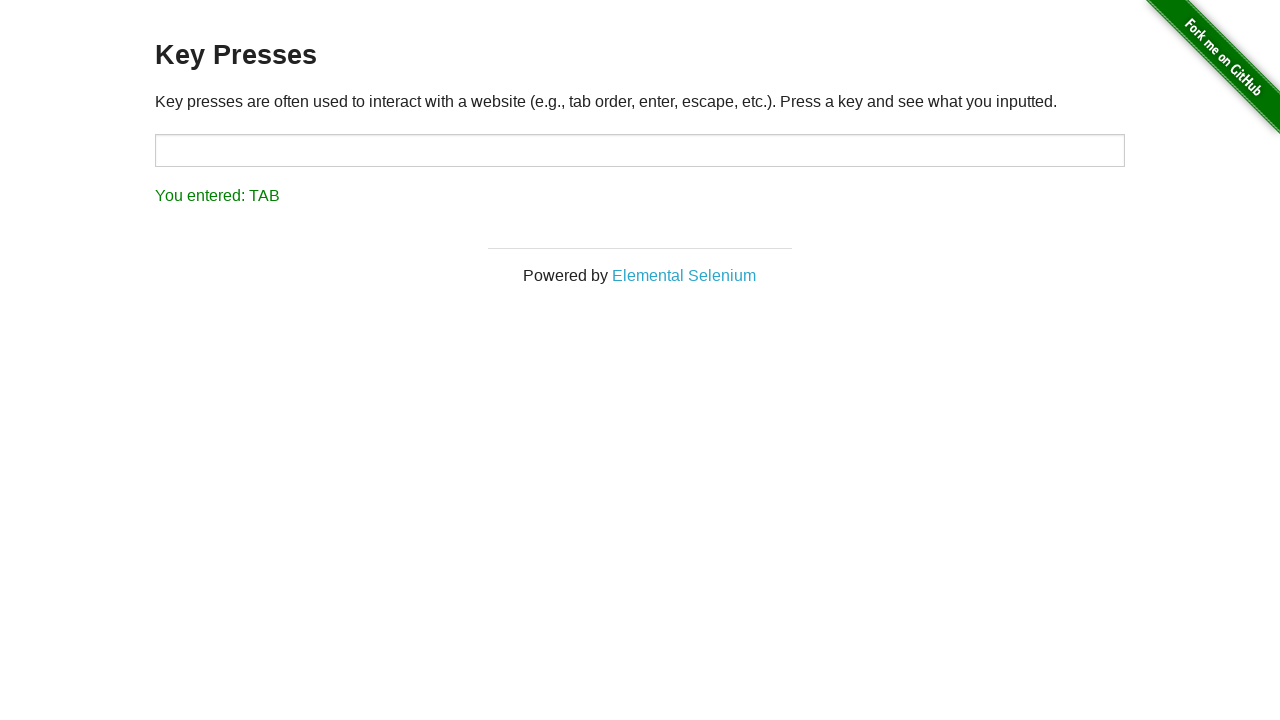

Verified result text shows 'You entered: TAB'
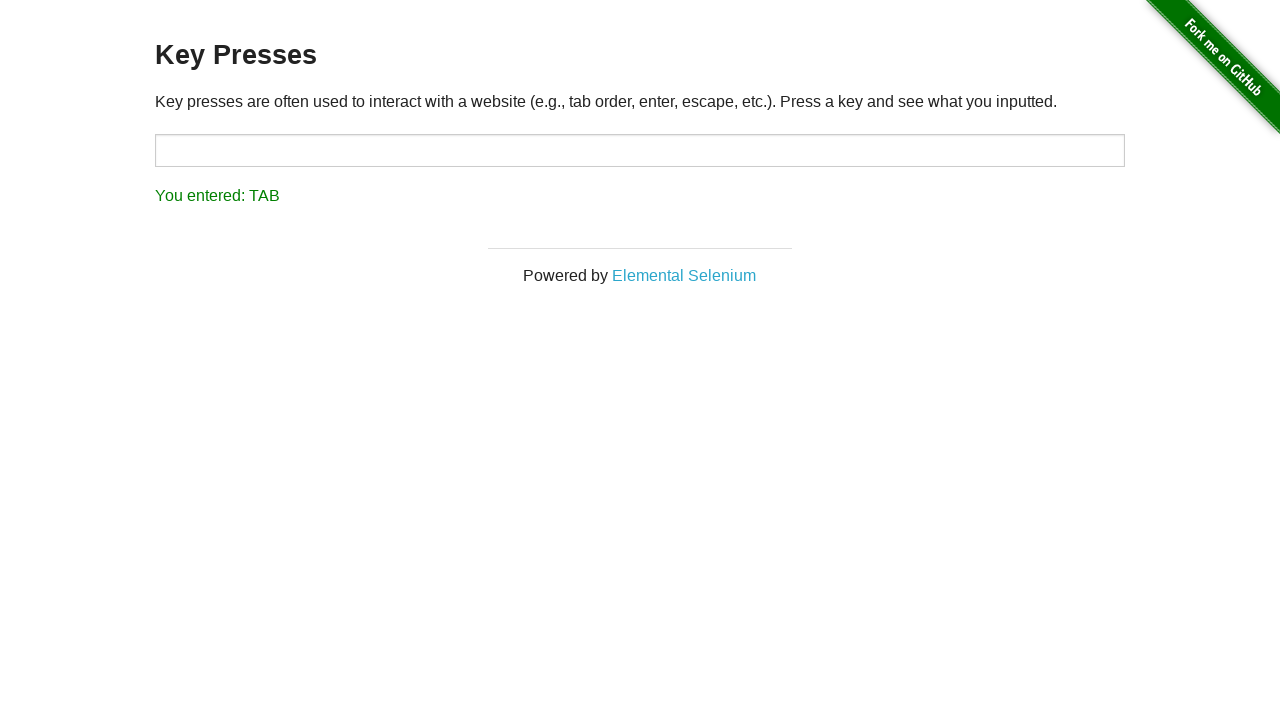

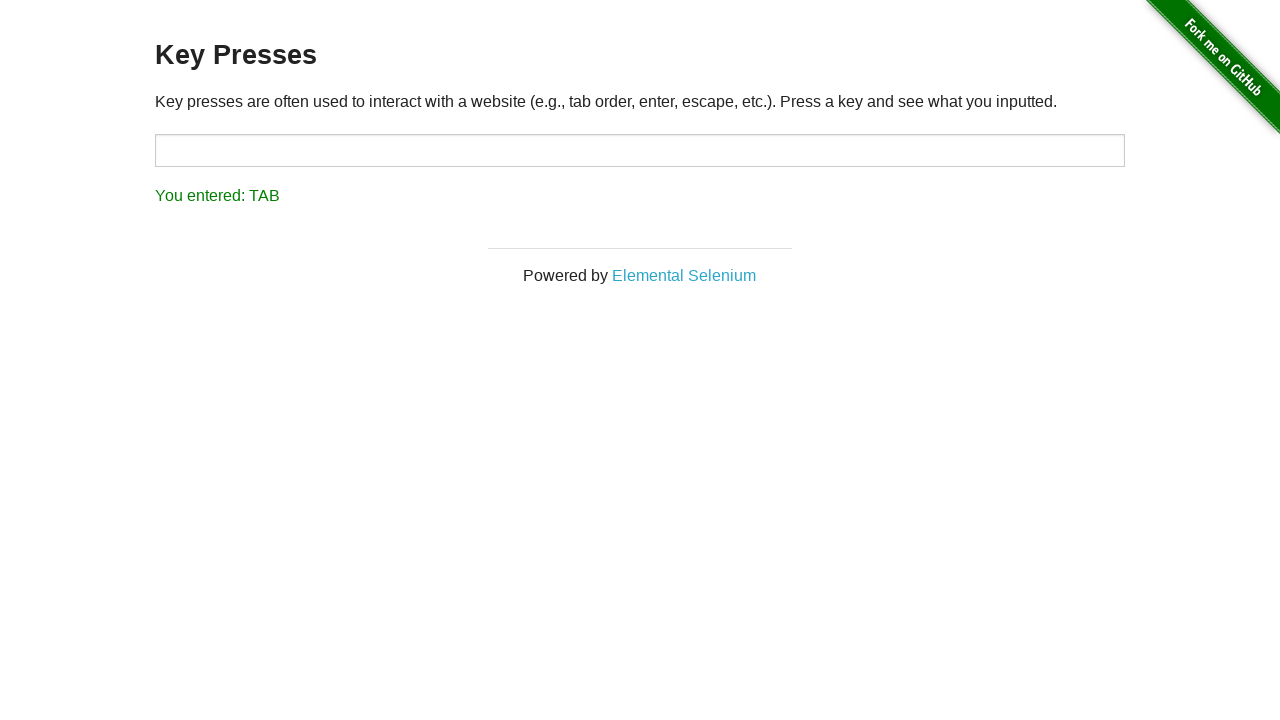